Tests checkbox functionality by selecting the first checkbox and deselecting the second checkbox on the checkboxes page

Starting URL: http://the-internet.herokuapp.com/checkboxes

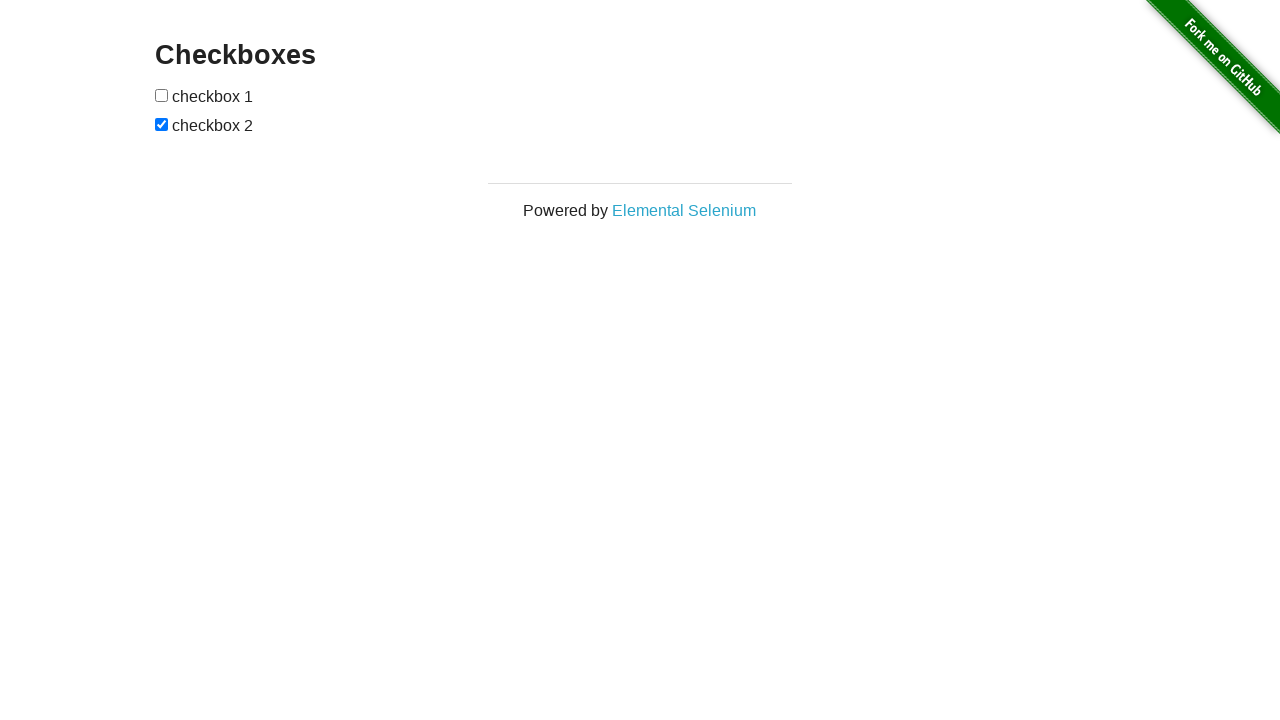

Located the first checkbox element
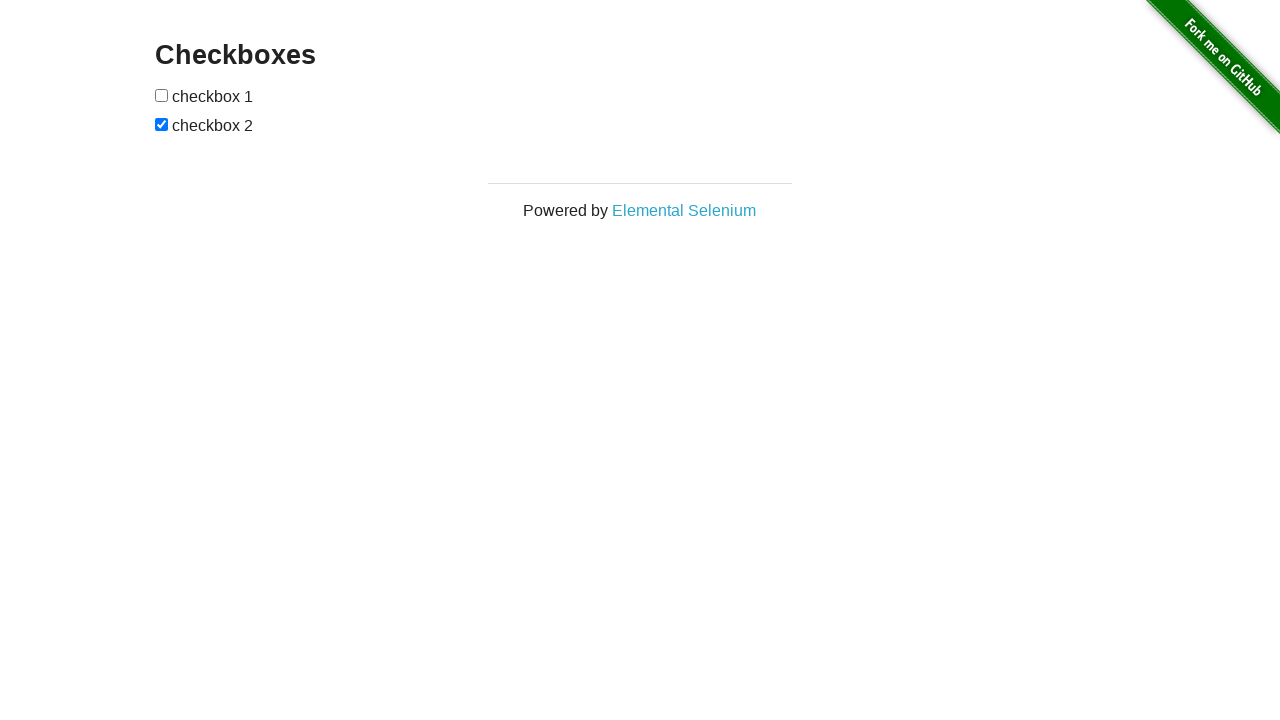

Checked if first checkbox is unchecked
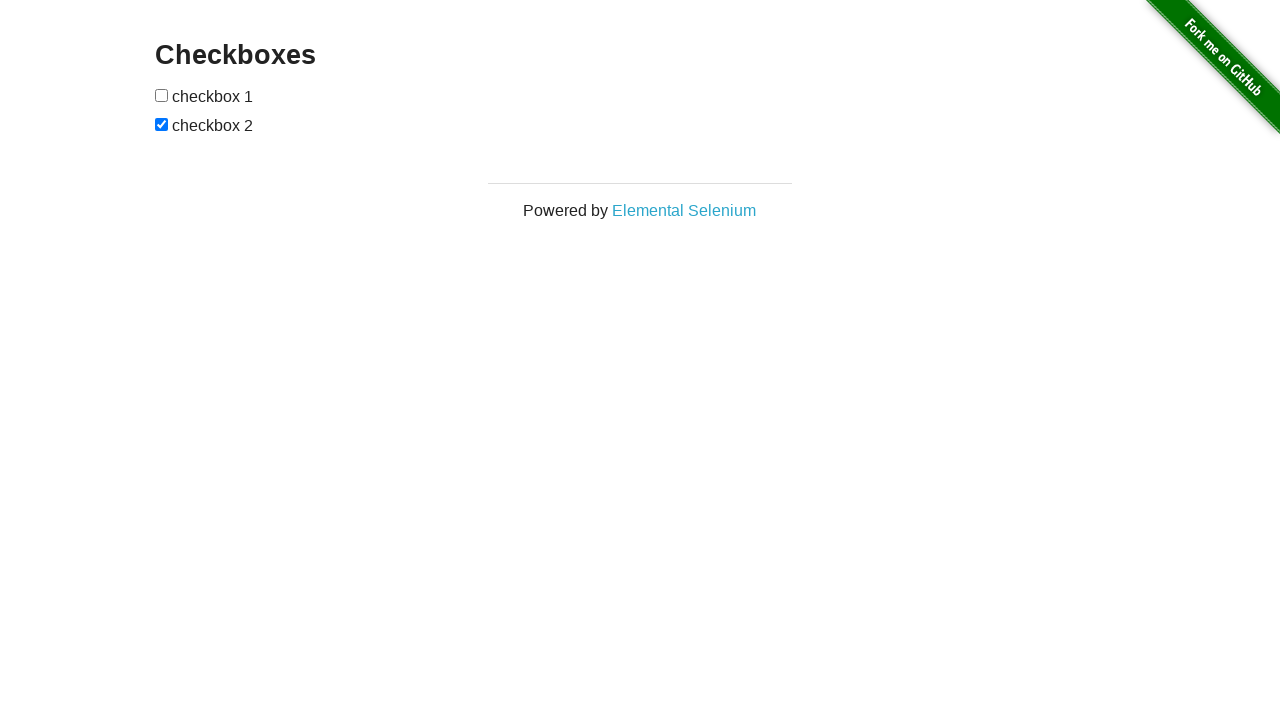

Selected the first checkbox at (162, 95) on xpath=//*[@id='checkboxes']/input[1]
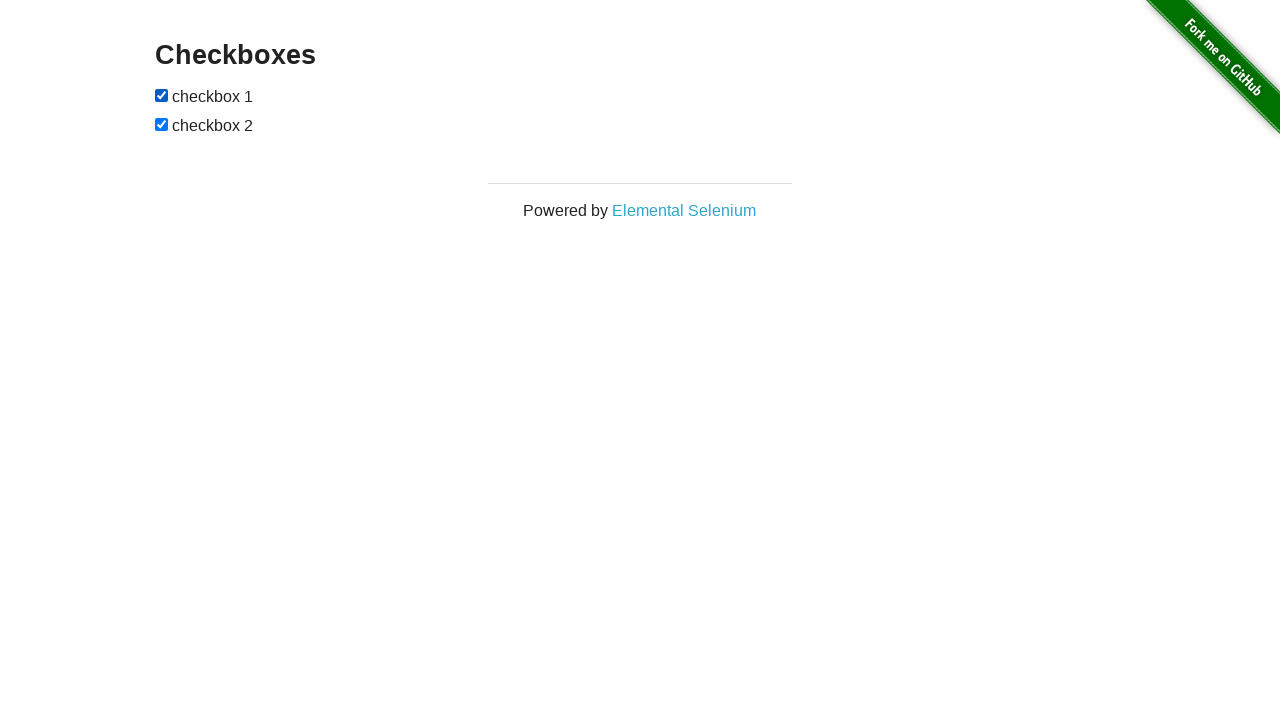

Located the second checkbox element
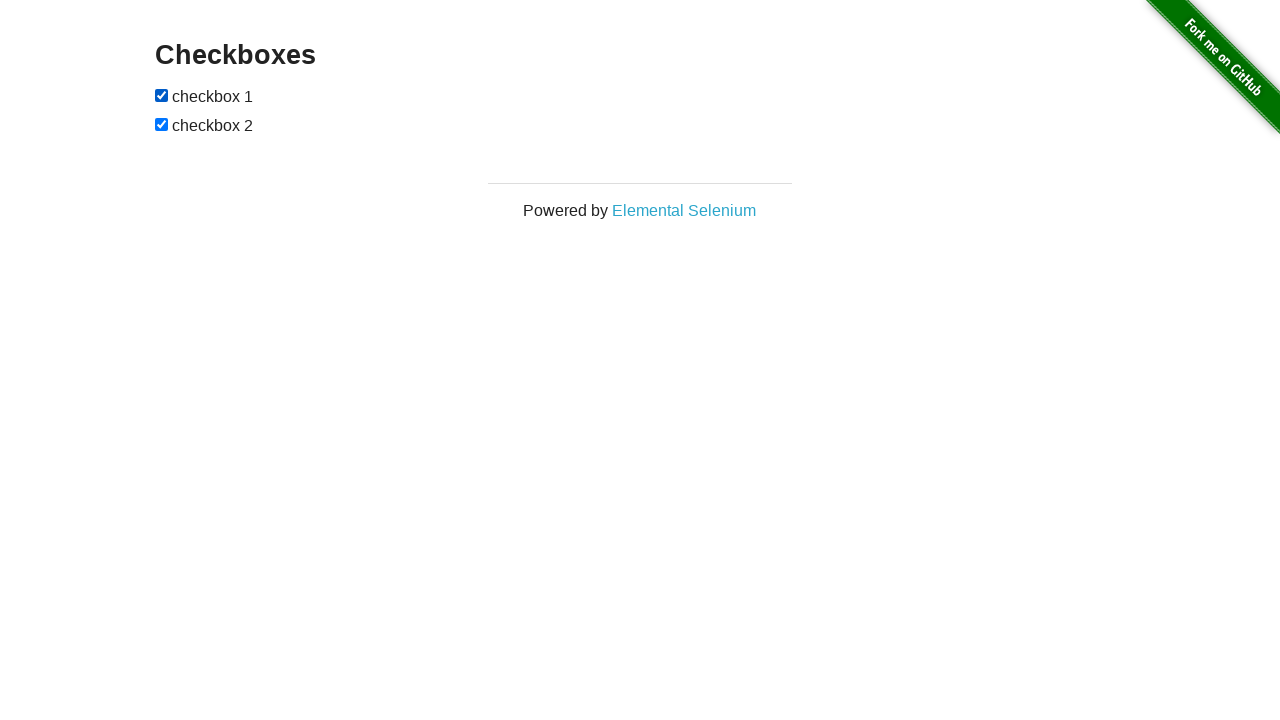

Checked if second checkbox is checked
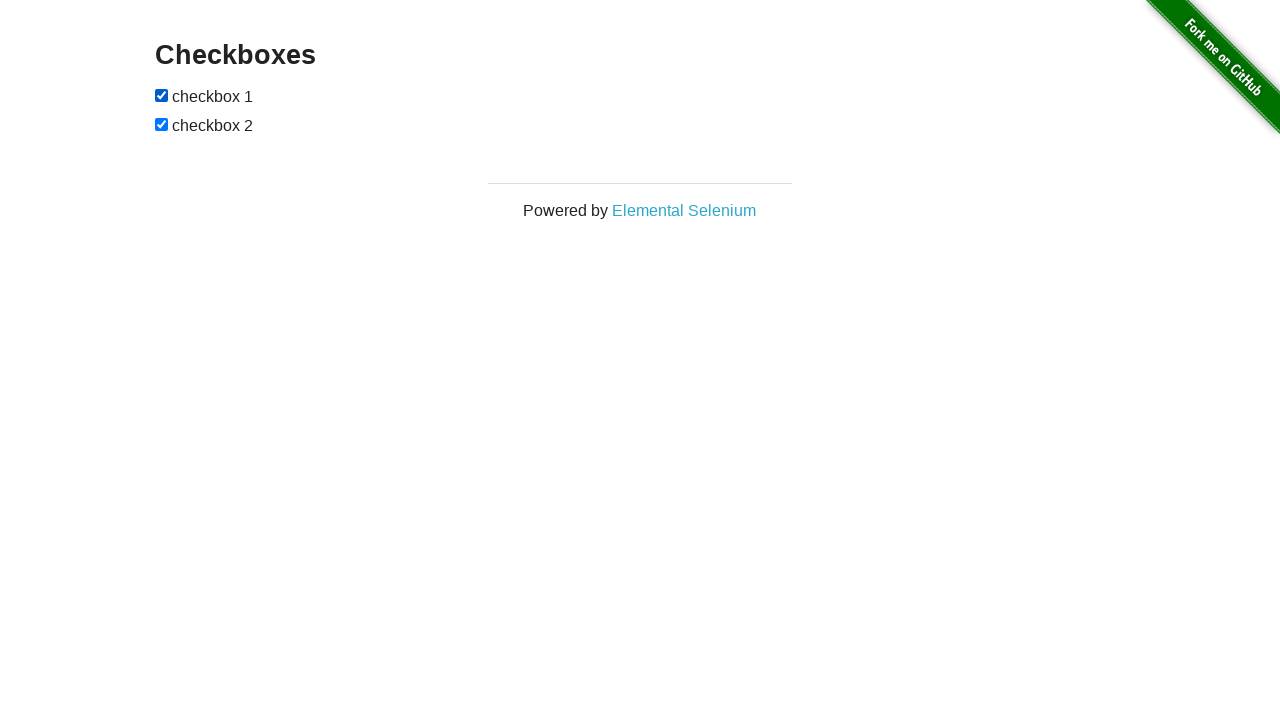

Deselected the second checkbox at (162, 124) on xpath=//*[@id='checkboxes']/input[2]
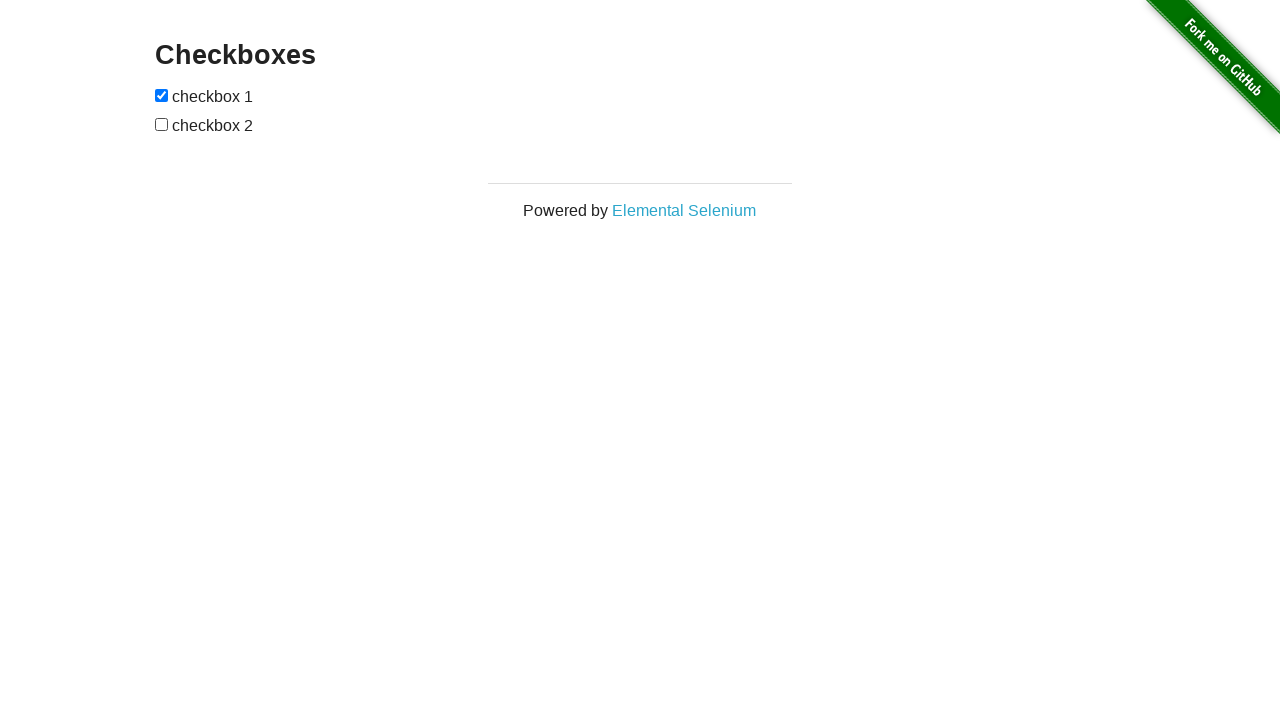

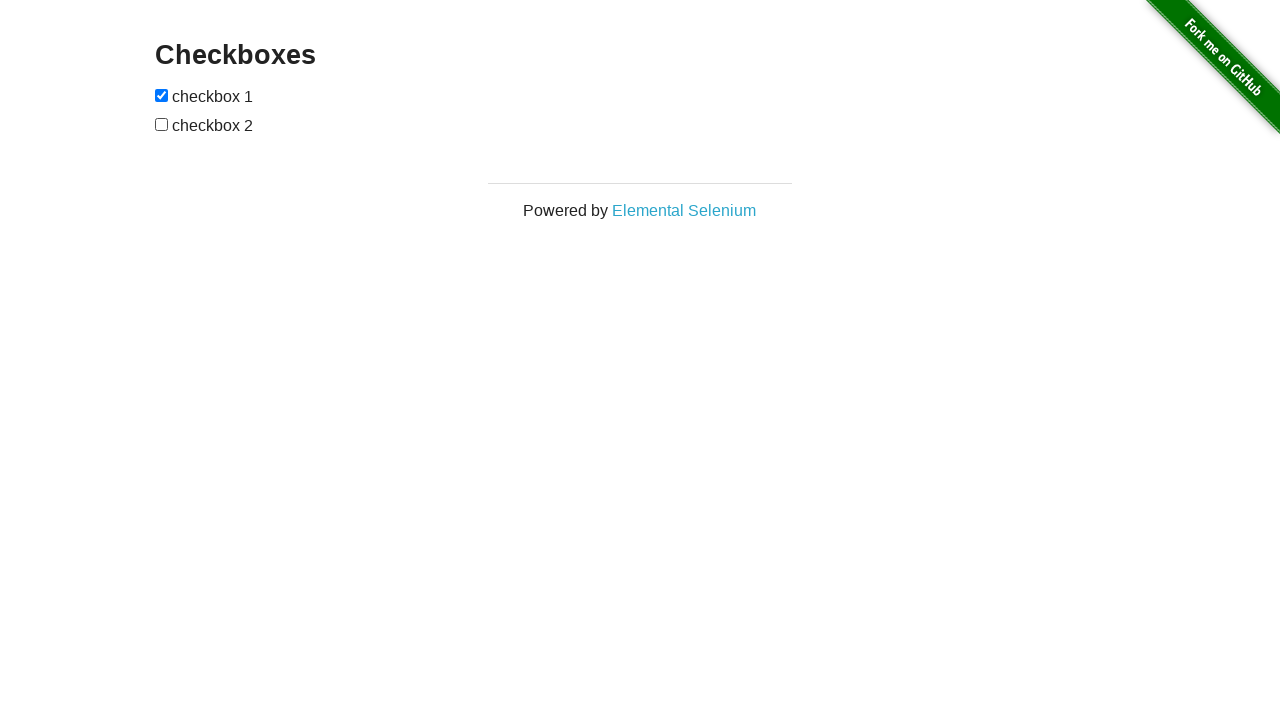